Tests handling a prompt dialog by clicking a button to trigger it, entering a name, and accepting the prompt

Starting URL: https://www.techlearn.in/code/prompt-dialog-box/

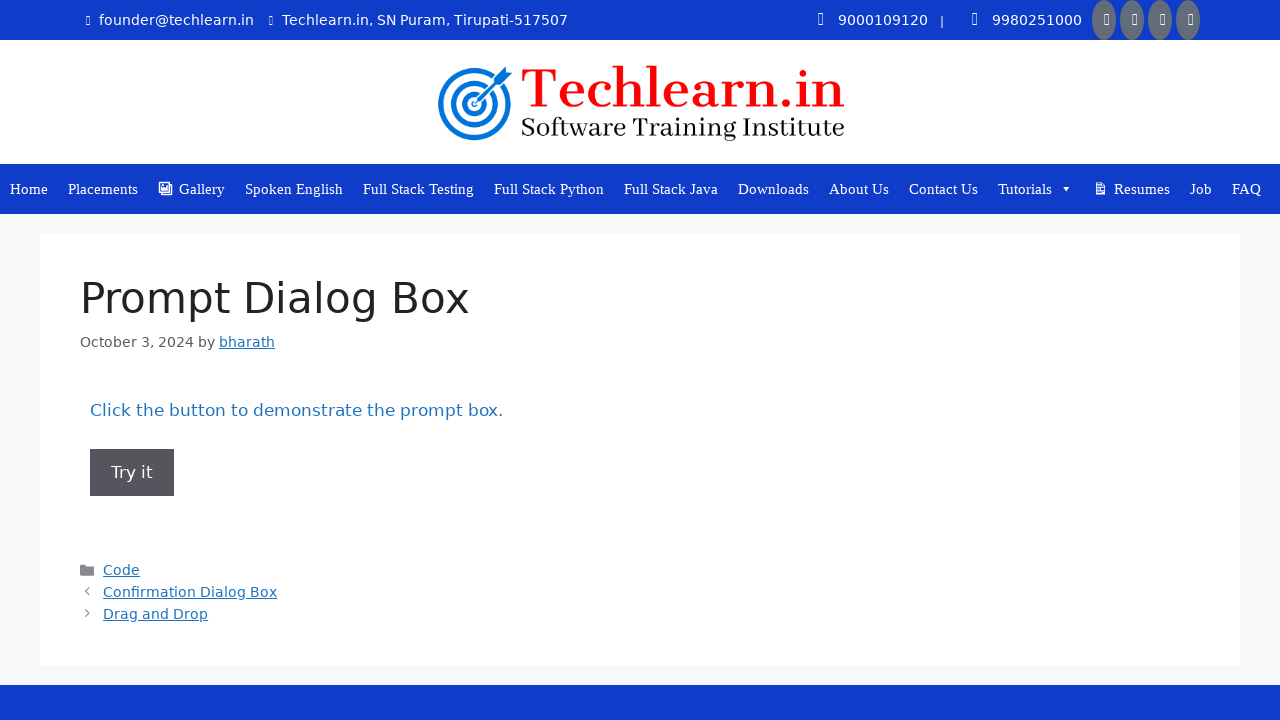

Set up dialog handler to accept prompt with text 'Sindhu'
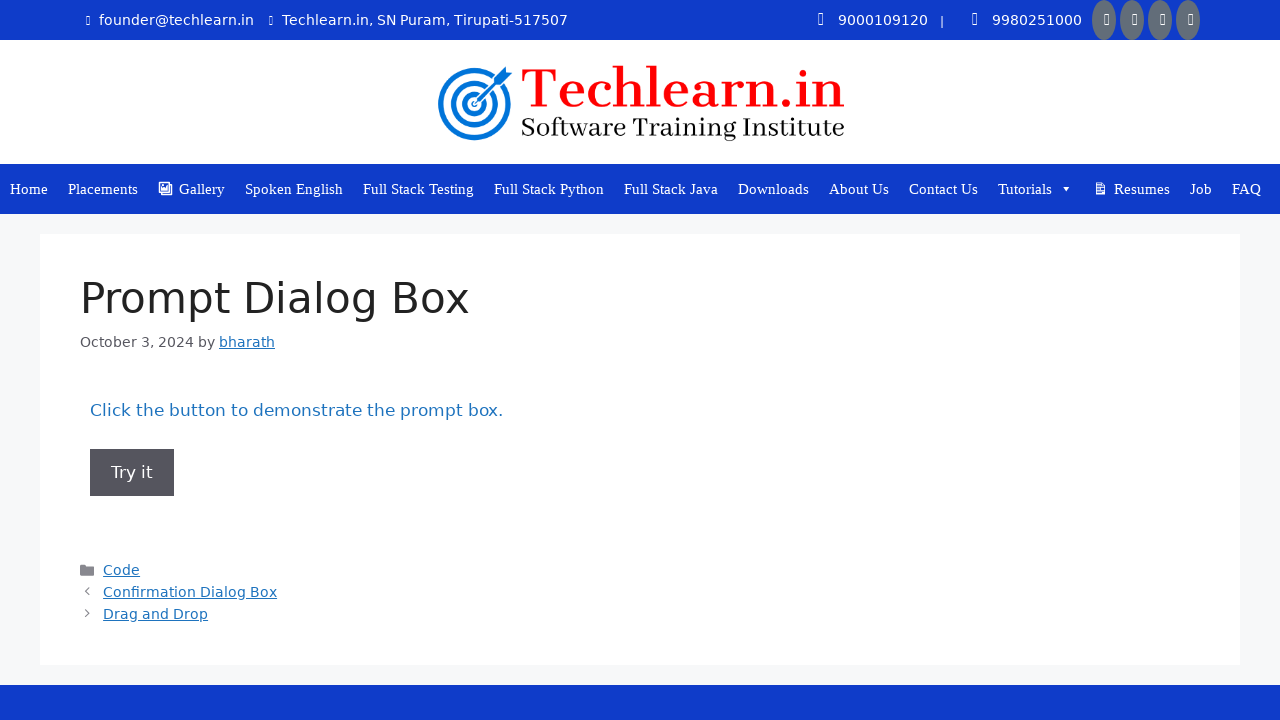

Clicked button to trigger prompt dialog at (132, 472) on xpath=//*[@id='post-748']/div/div/div/div/div/div/div/button
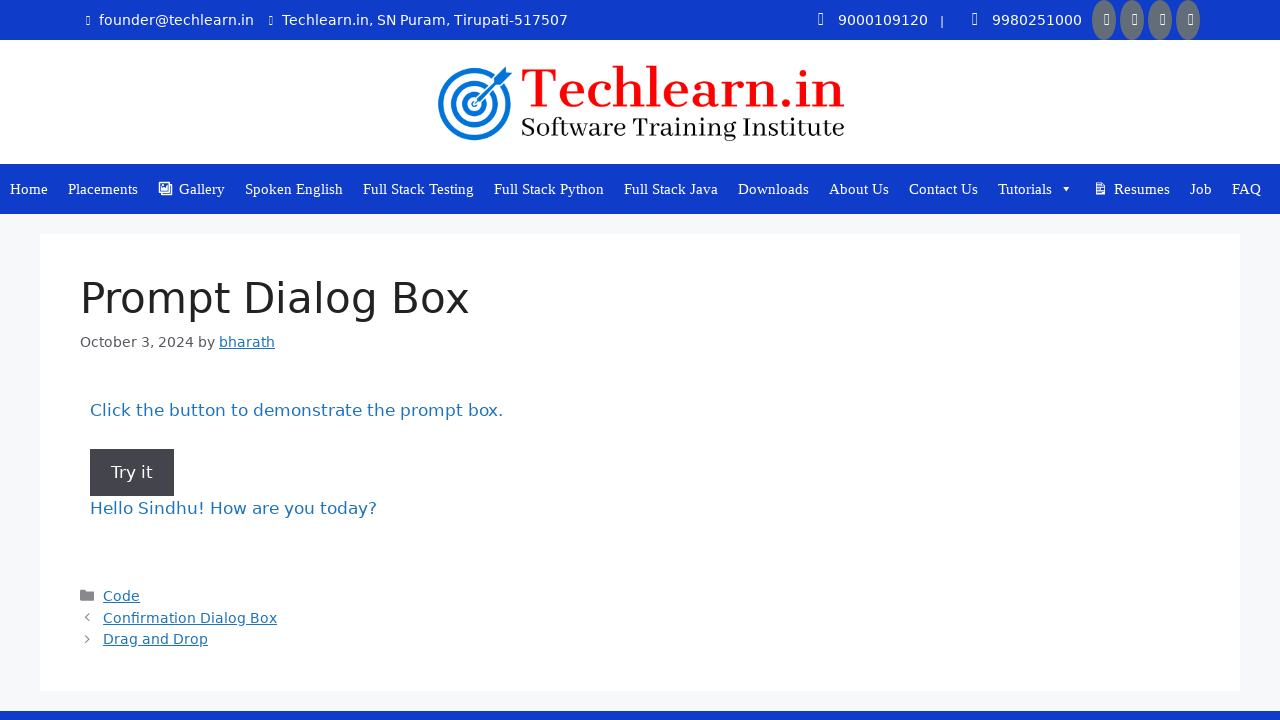

Waited for prompt dialog to be handled
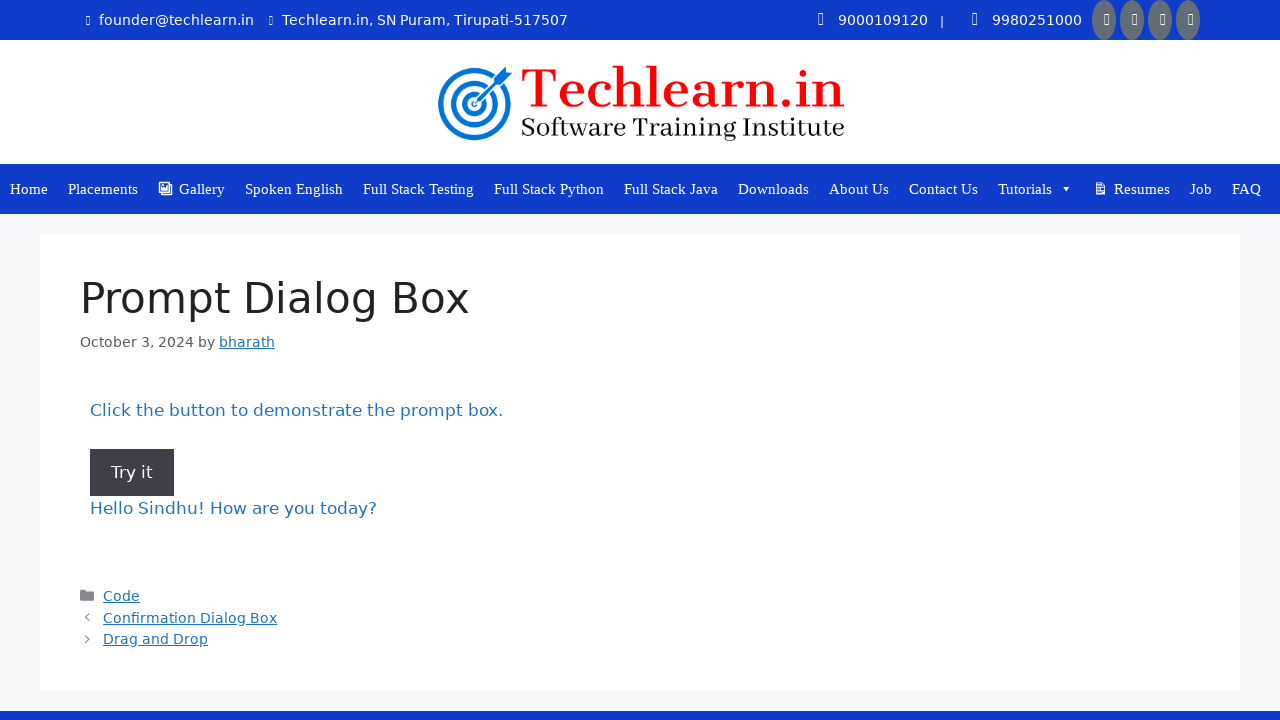

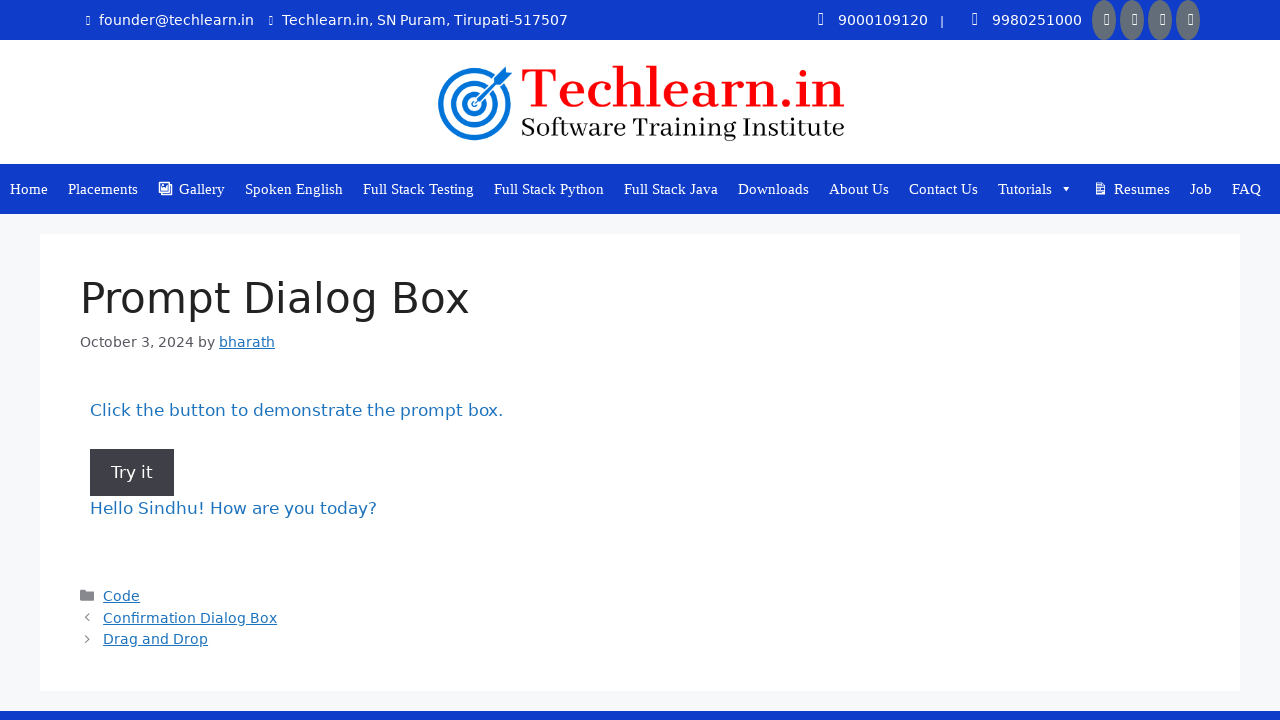